Tests the full checkout flow by adding a book to cart, filling out shipping information, and completing the purchase

Starting URL: https://danube-web.shop/

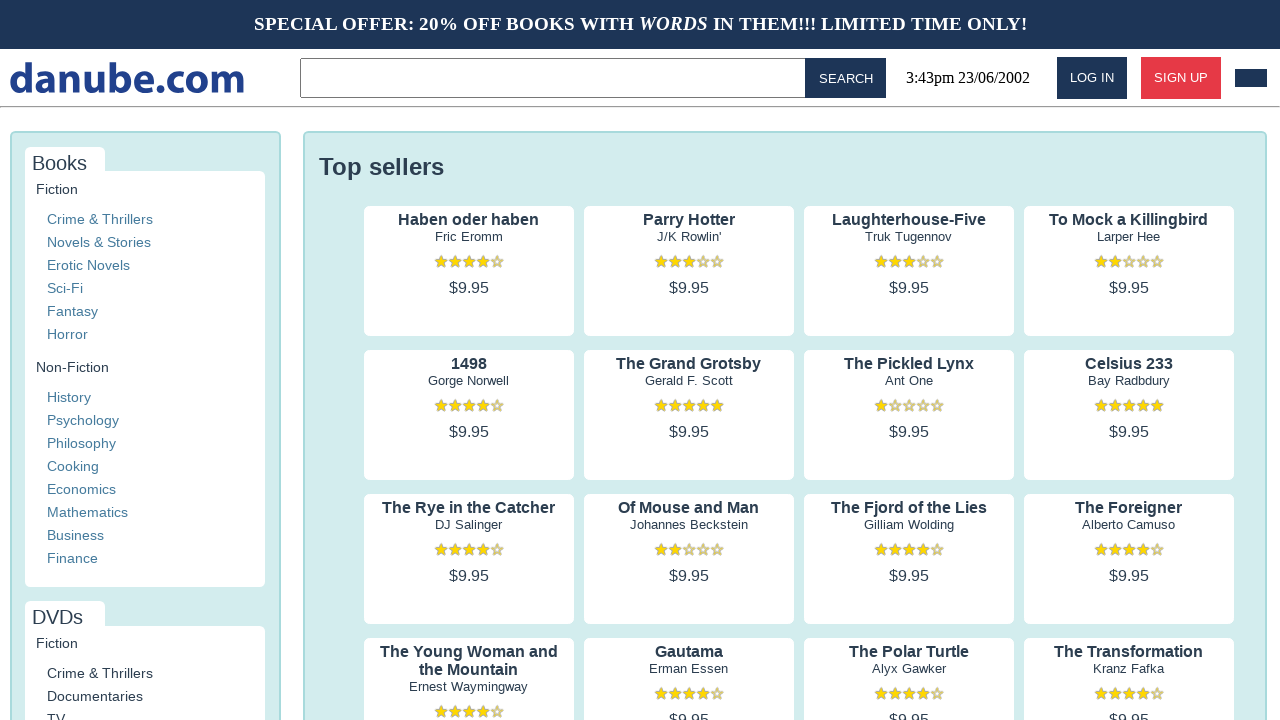

Clicked on 'Haben oder haben' book at (469, 220) on internal:text="Haben oder haben"i
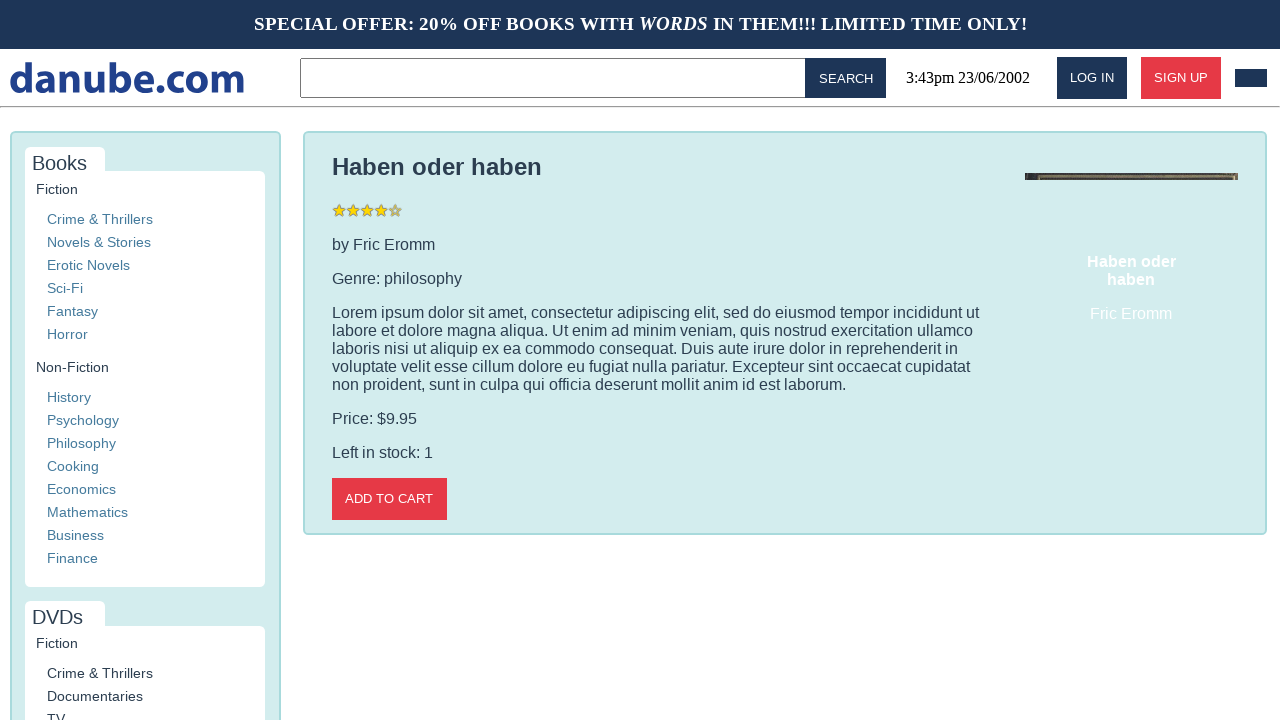

Clicked 'Add to cart' button at (389, 499) on internal:role=button[name="Add to cart"i]
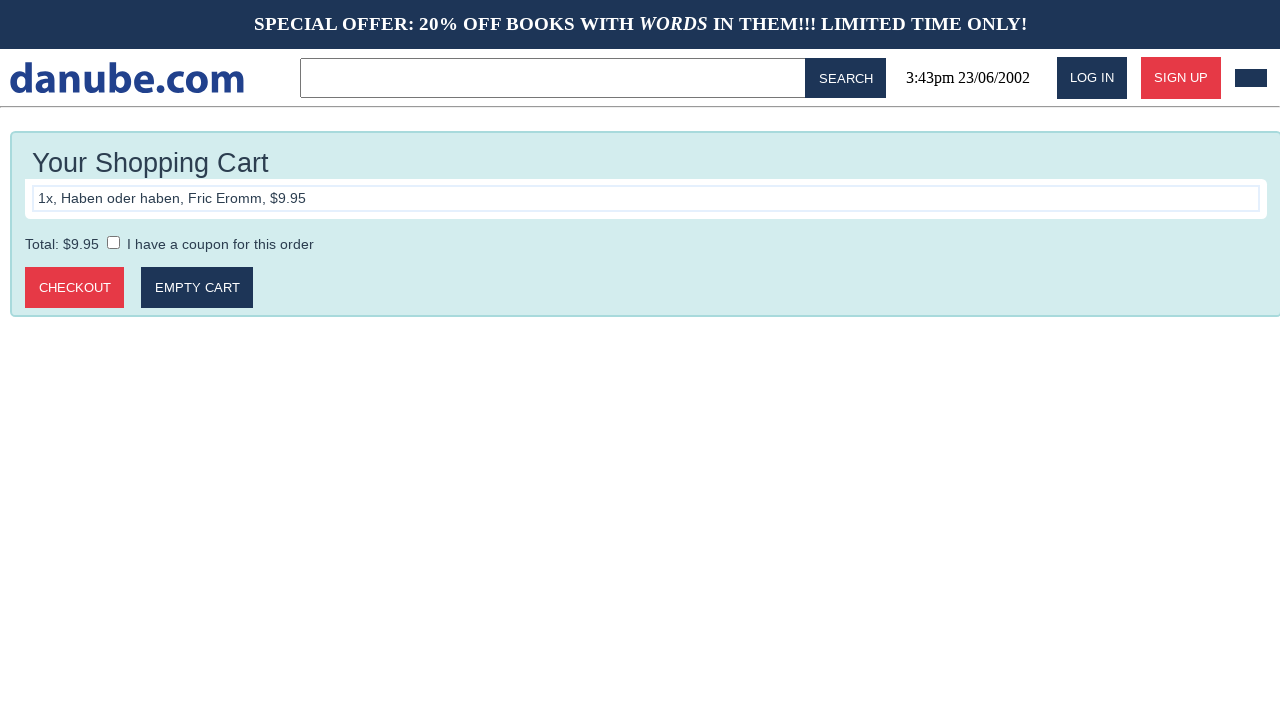

Clicked 'Checkout' button at (75, 288) on internal:role=button[name="Checkout"i]
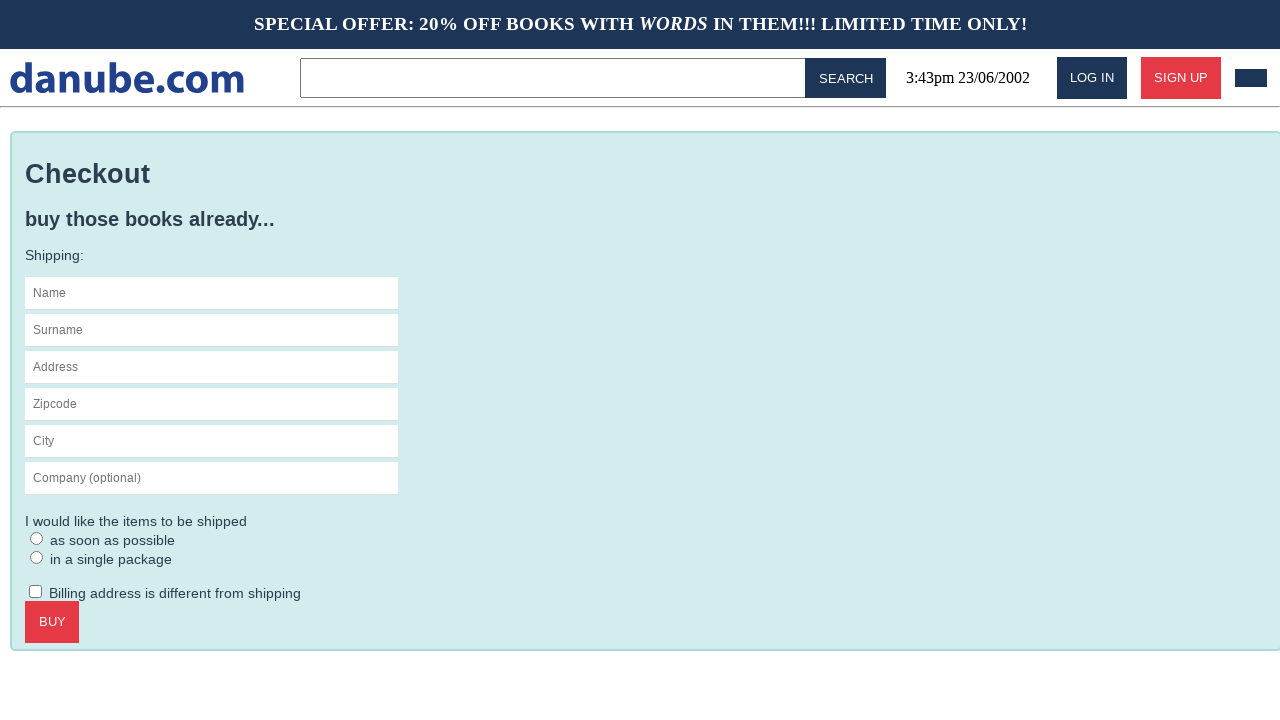

Filled name field with 'Max' on #s-name
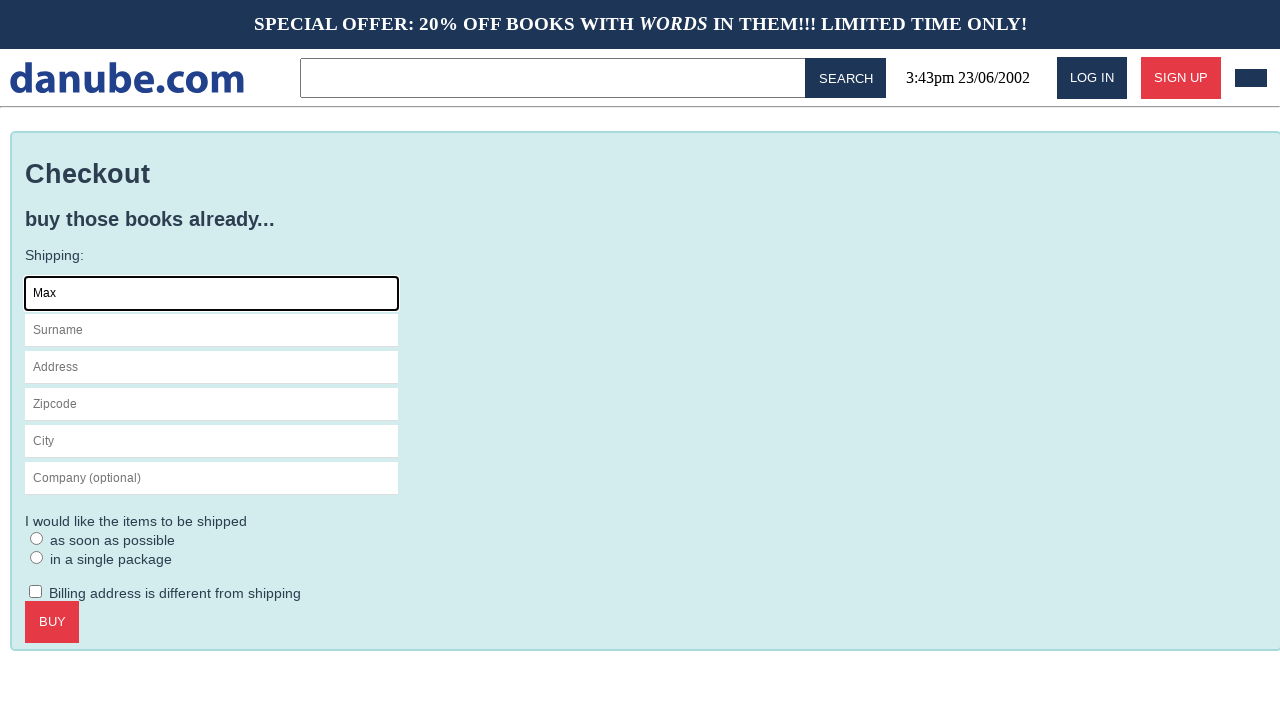

Filled surname field with 'Mustermann' on internal:attr=[placeholder="Surname"i]
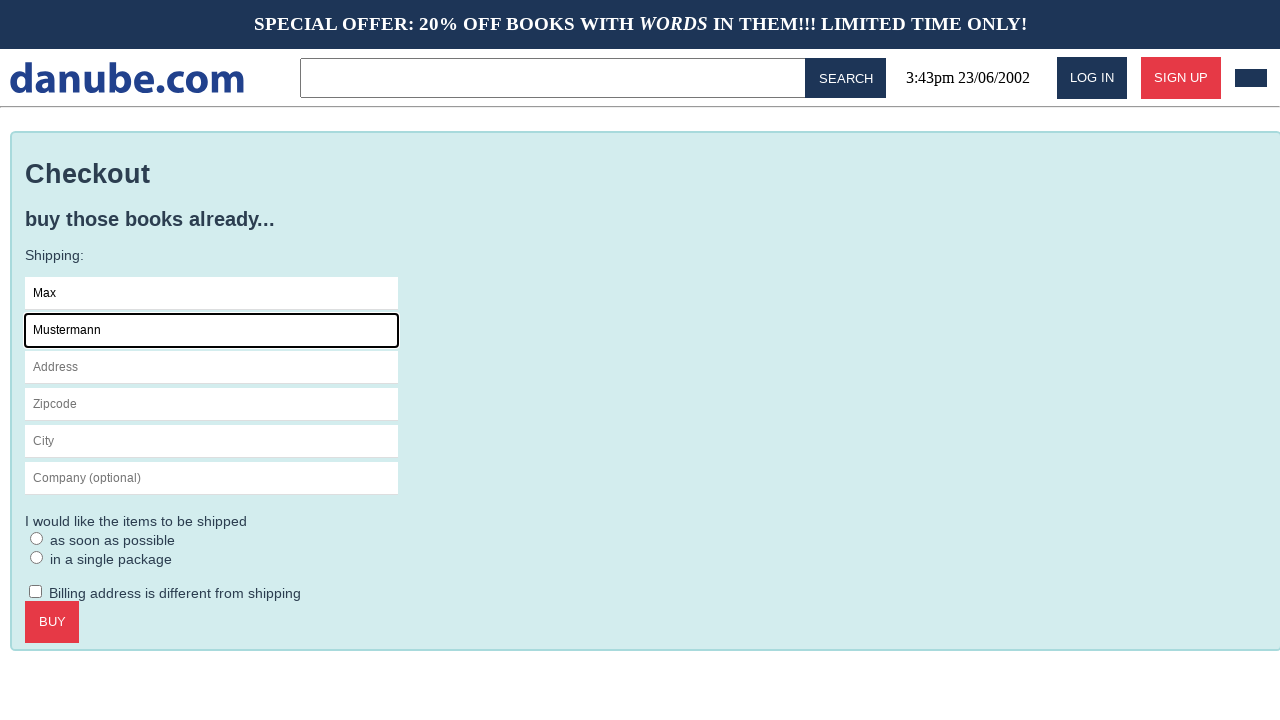

Filled address field with 'Charlottenstr. 57' on internal:attr=[placeholder="Address"i]
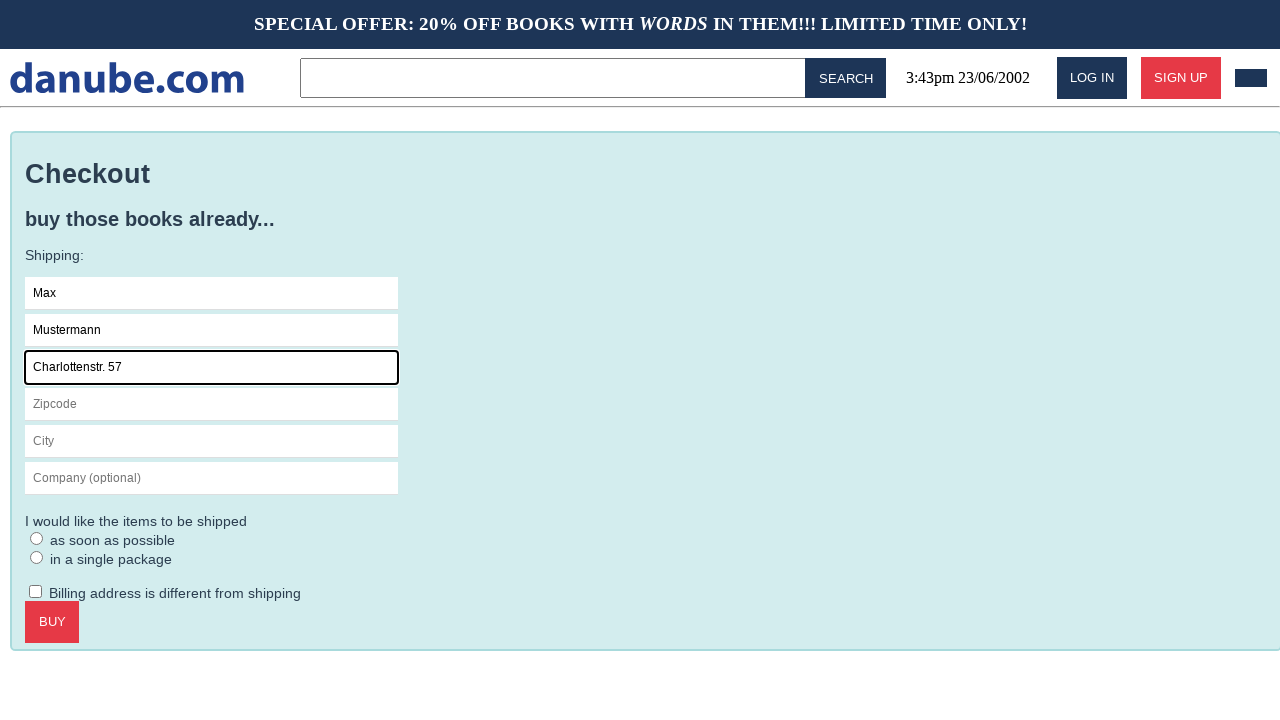

Filled zipcode field with '10117' on internal:attr=[placeholder="Zipcode"i]
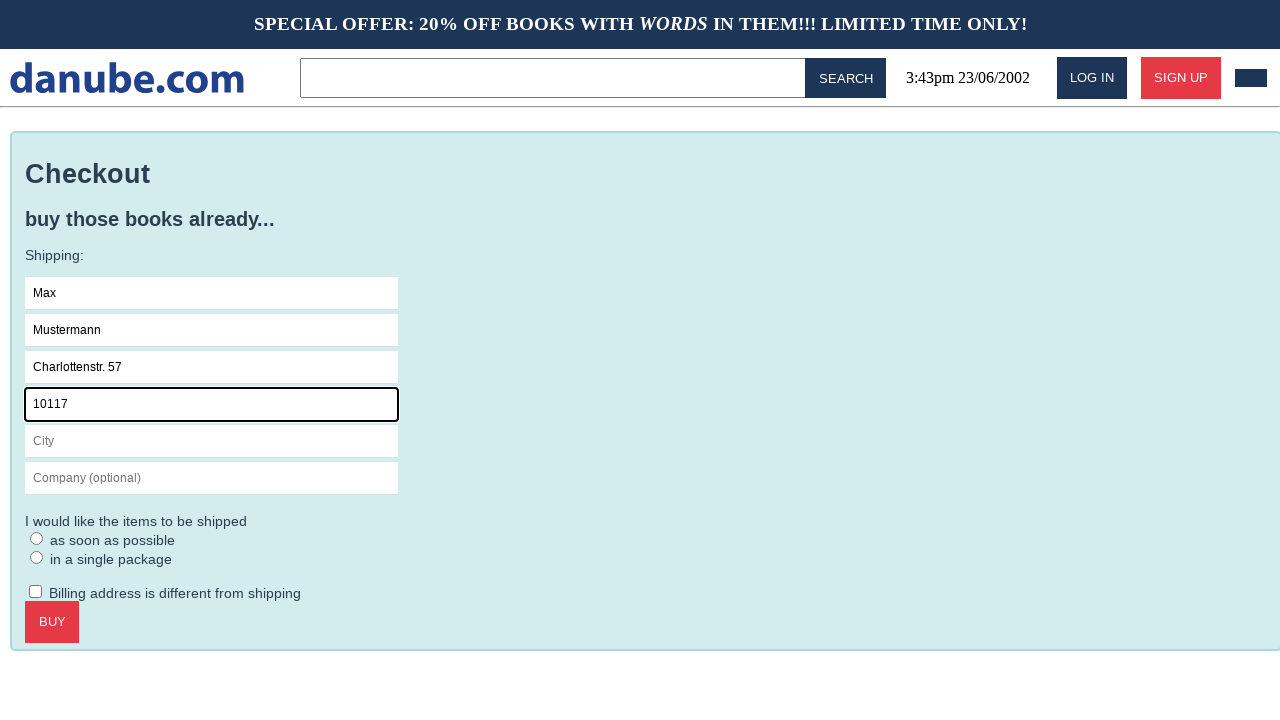

Filled city field with 'Berlin' on internal:attr=[placeholder="City"i]
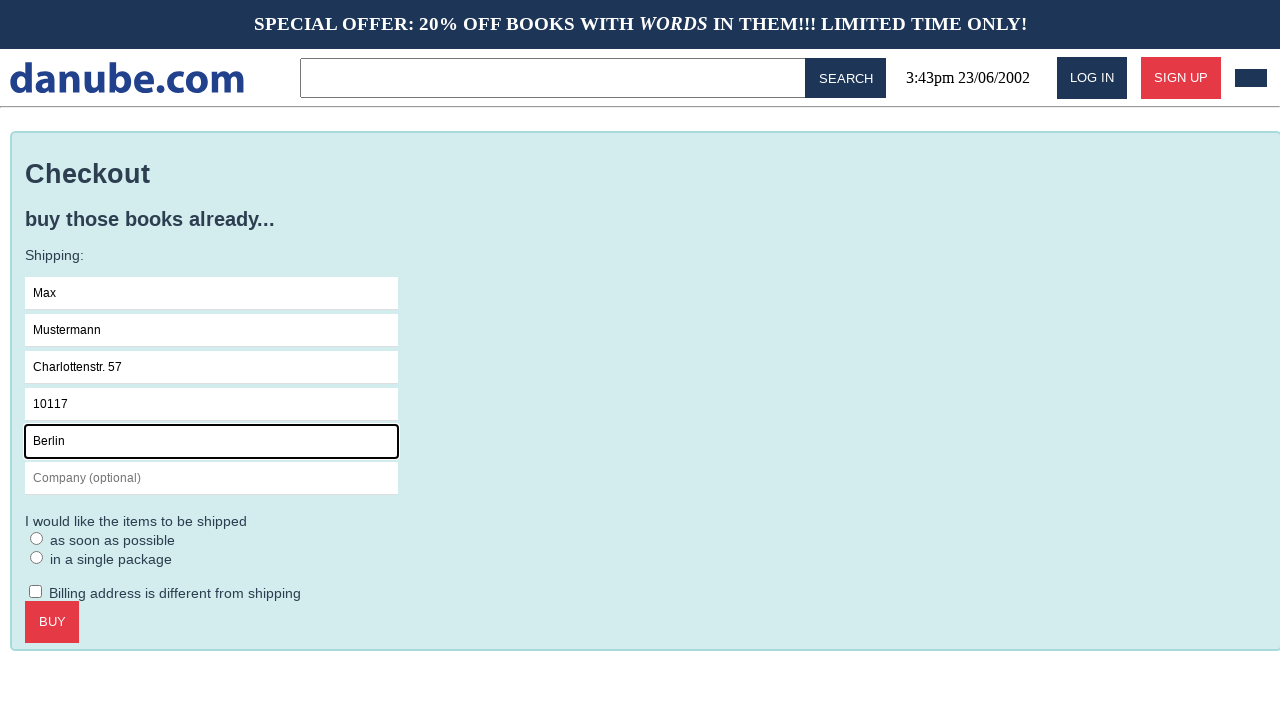

Filled company field with 'Firma GmbH' on internal:attr=[placeholder="Company (optional)"i]
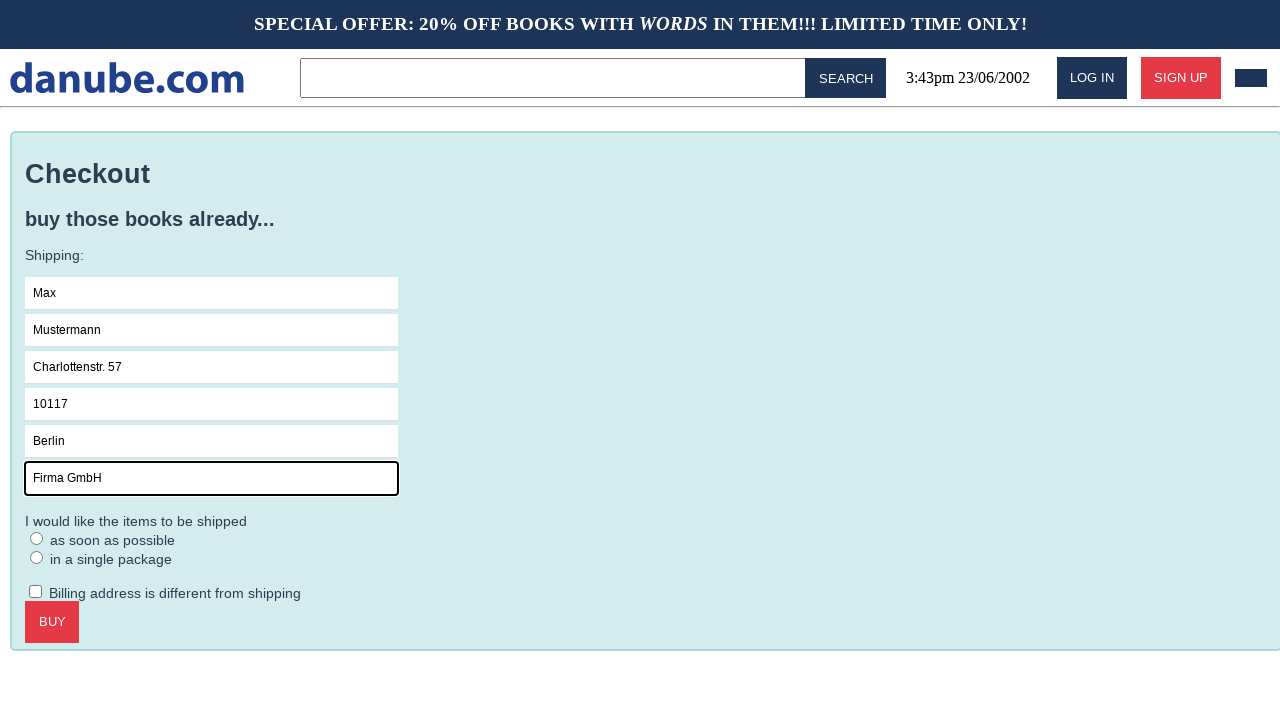

Selected 'as soon as possible' delivery option at (37, 538) on internal:label="as soon as possible"i
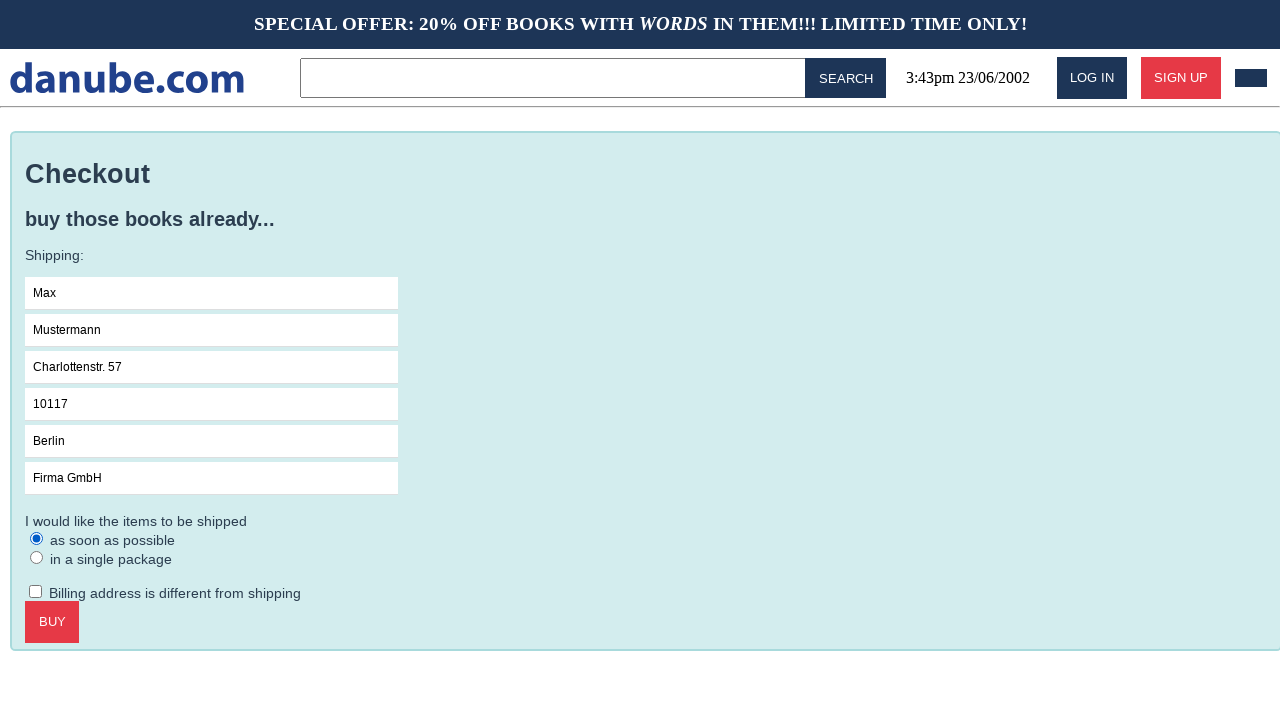

Clicked 'Buy' button to complete purchase at (52, 622) on internal:role=button[name="Buy"i]
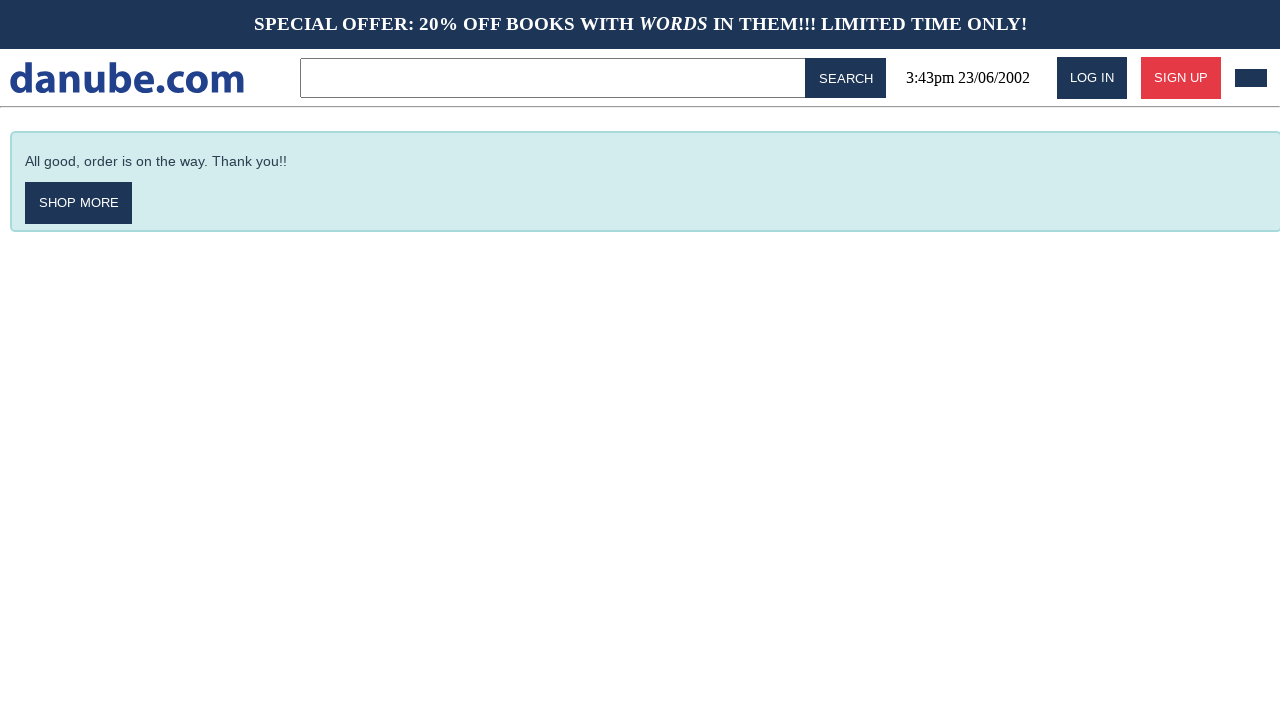

Order confirmation message appeared
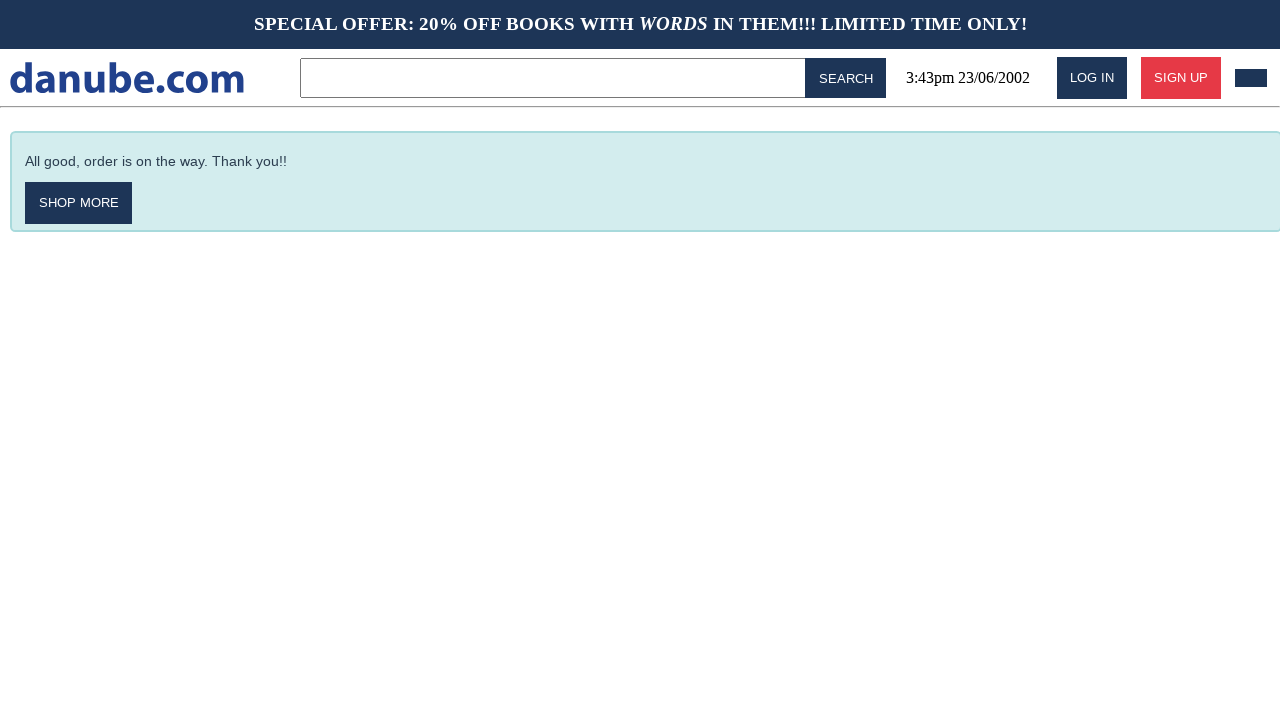

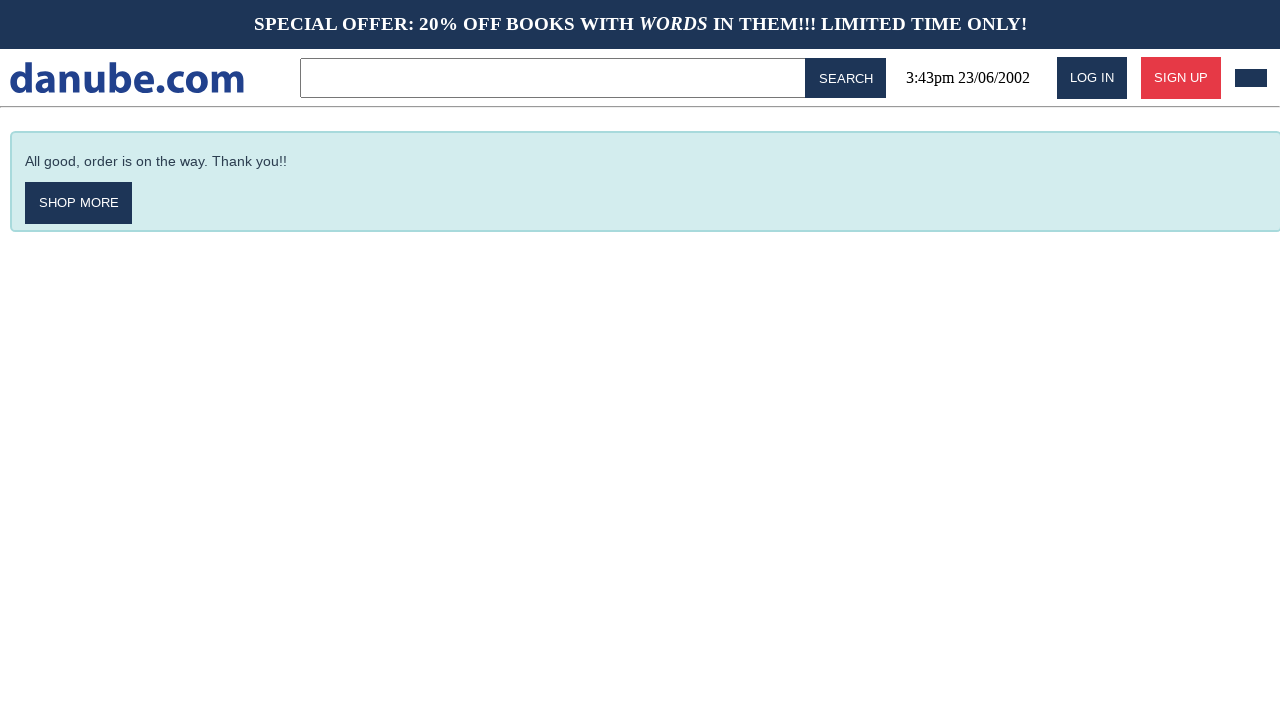